Tests drag and drop functionality by dragging an element from source to a drop target area

Starting URL: http://crossbrowsertesting.github.io/drag-and-drop.html

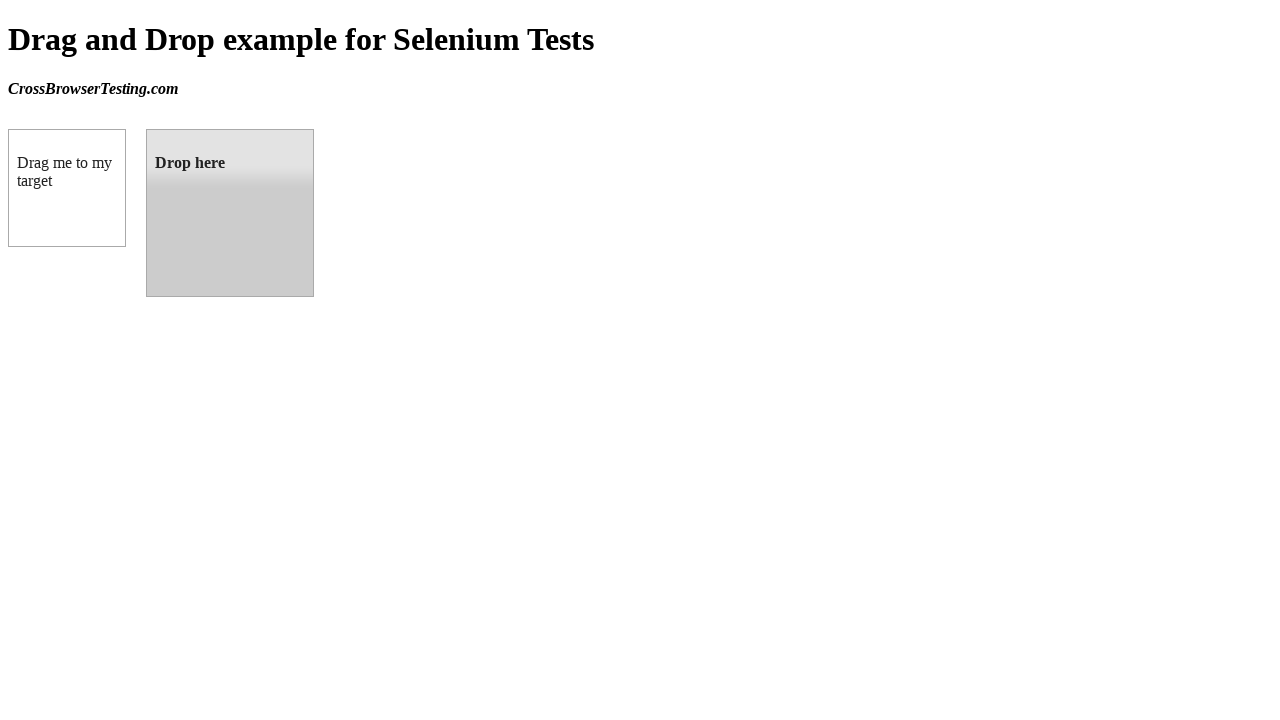

Waited for draggable element to be visible
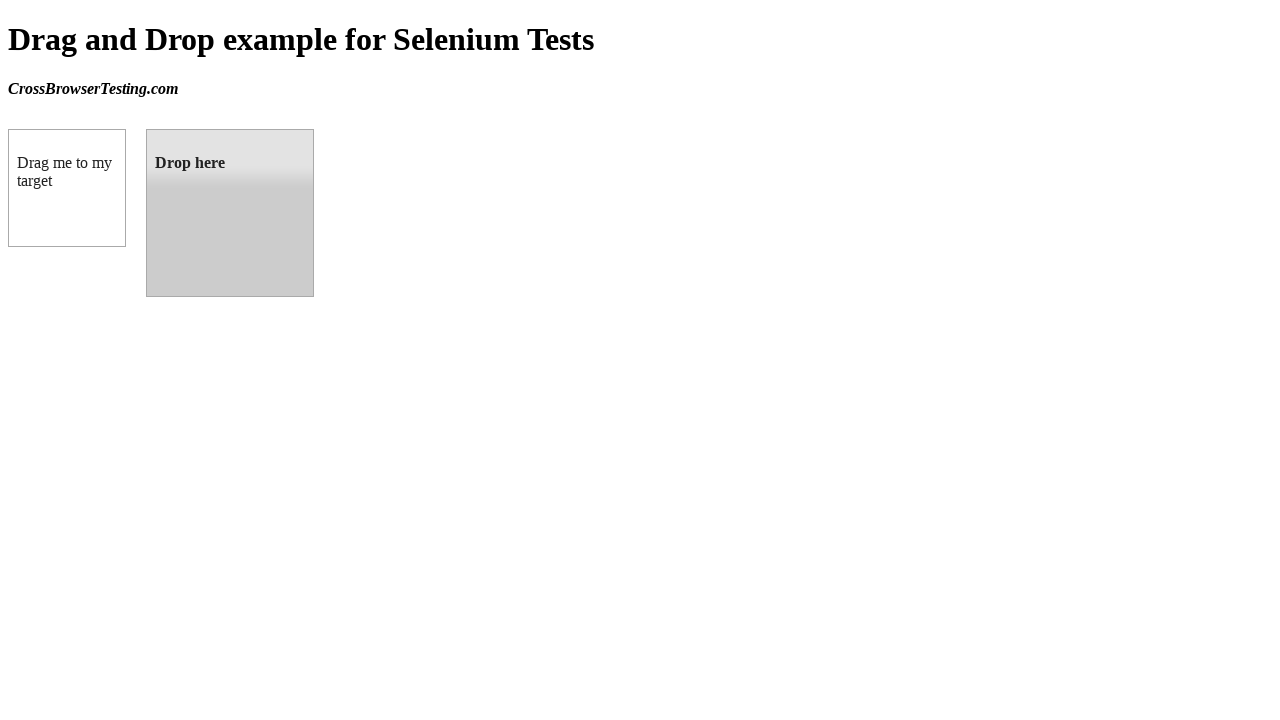

Waited for drop target area to be visible
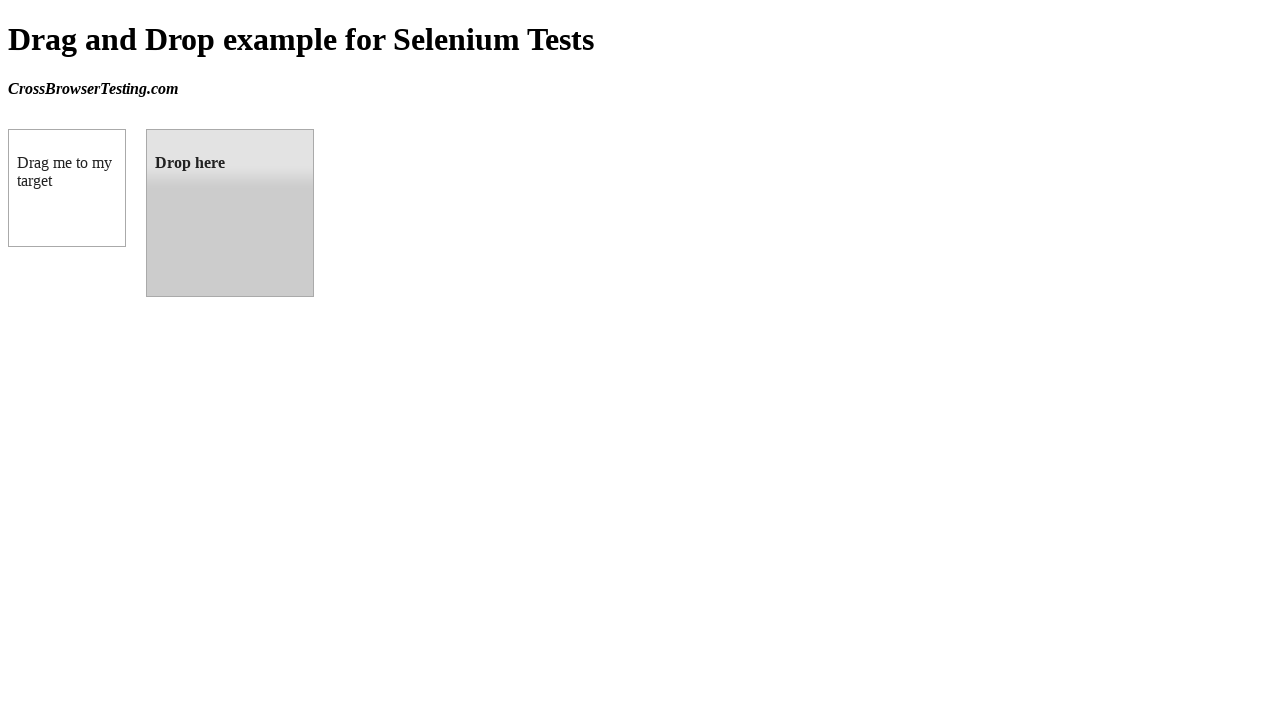

Dragged element from source to drop target area at (230, 213)
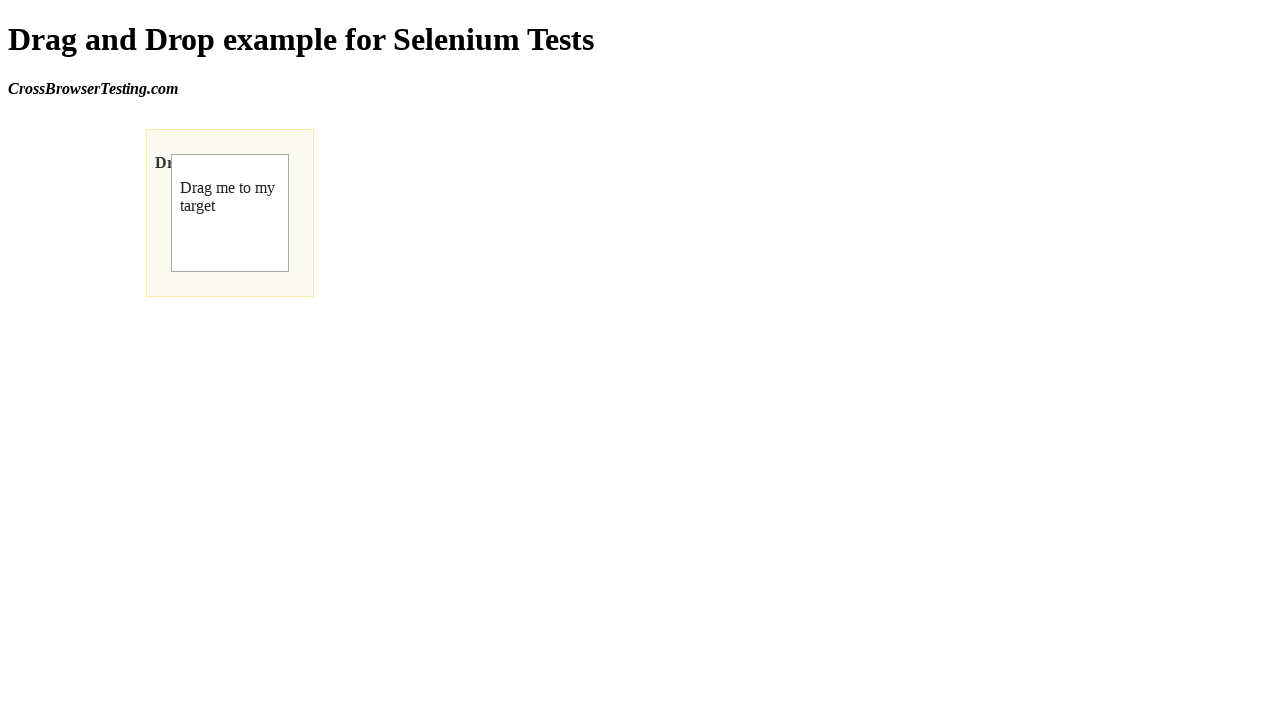

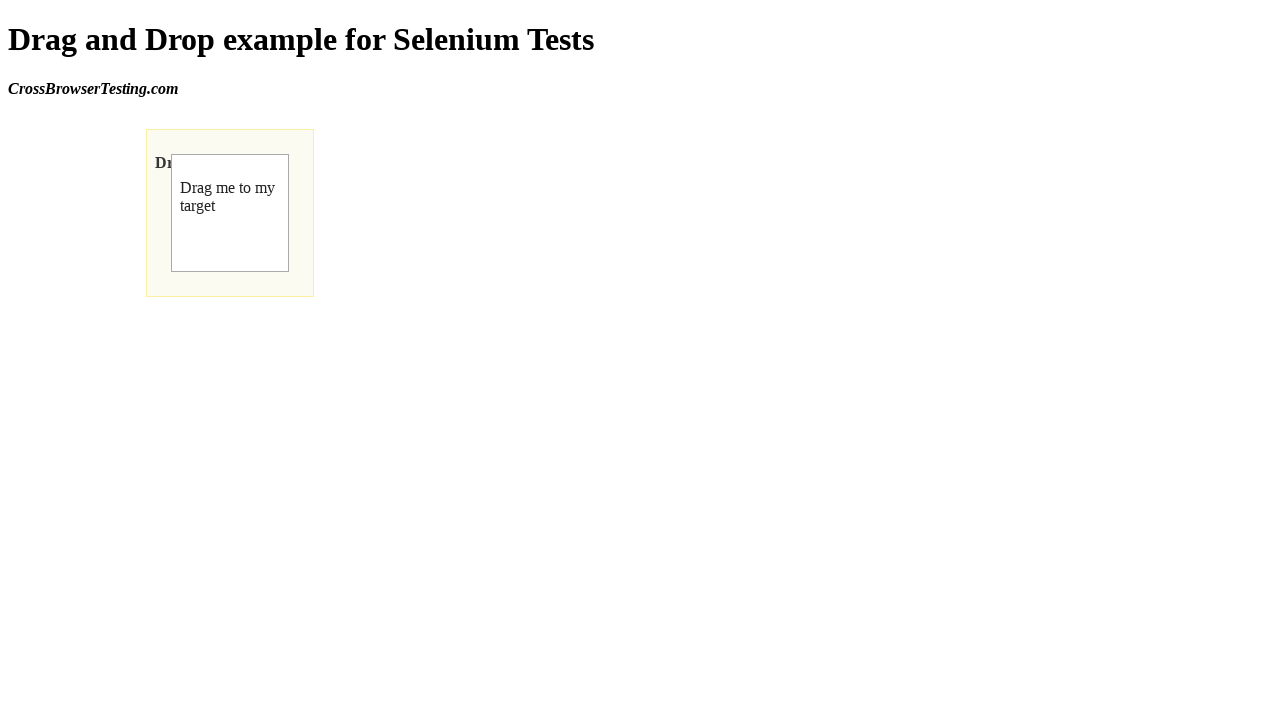